Tests various locator strategies (by id, name, tagName, className) on a locators example page by finding elements and retrieving their text and attribute values

Starting URL: https://kristinek.github.io/site/examples/locators

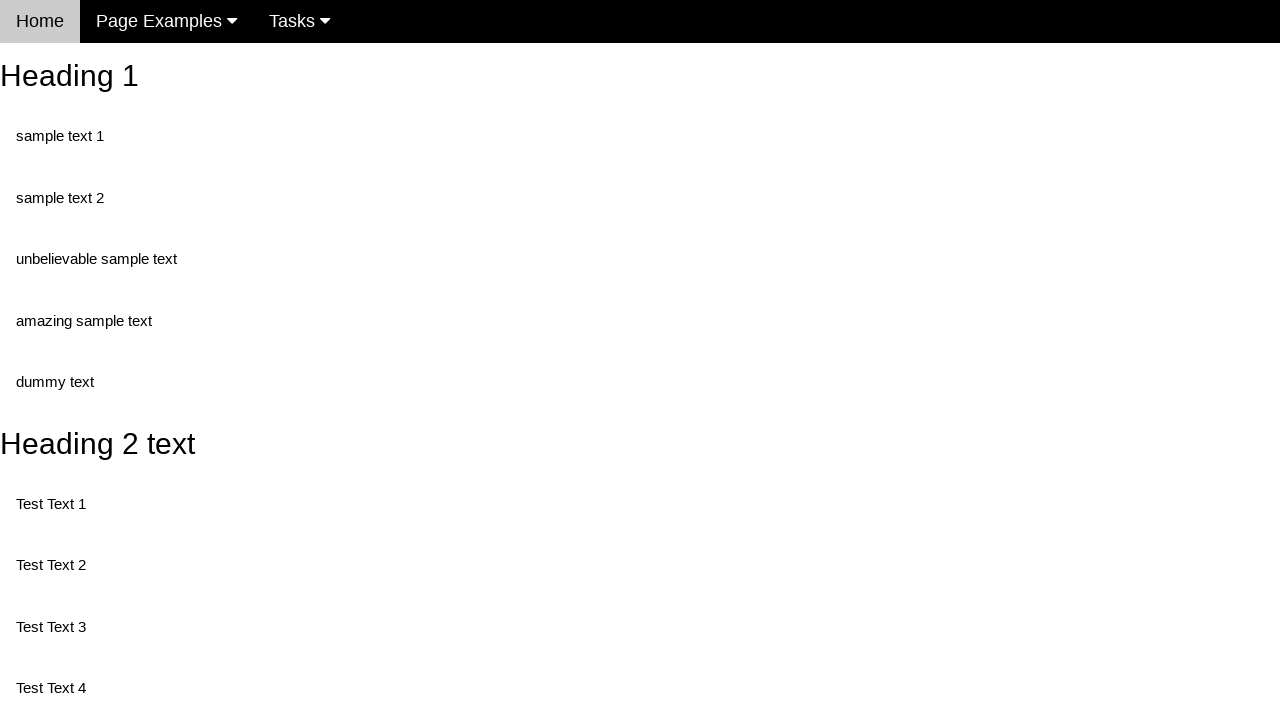

Navigated to locators example page
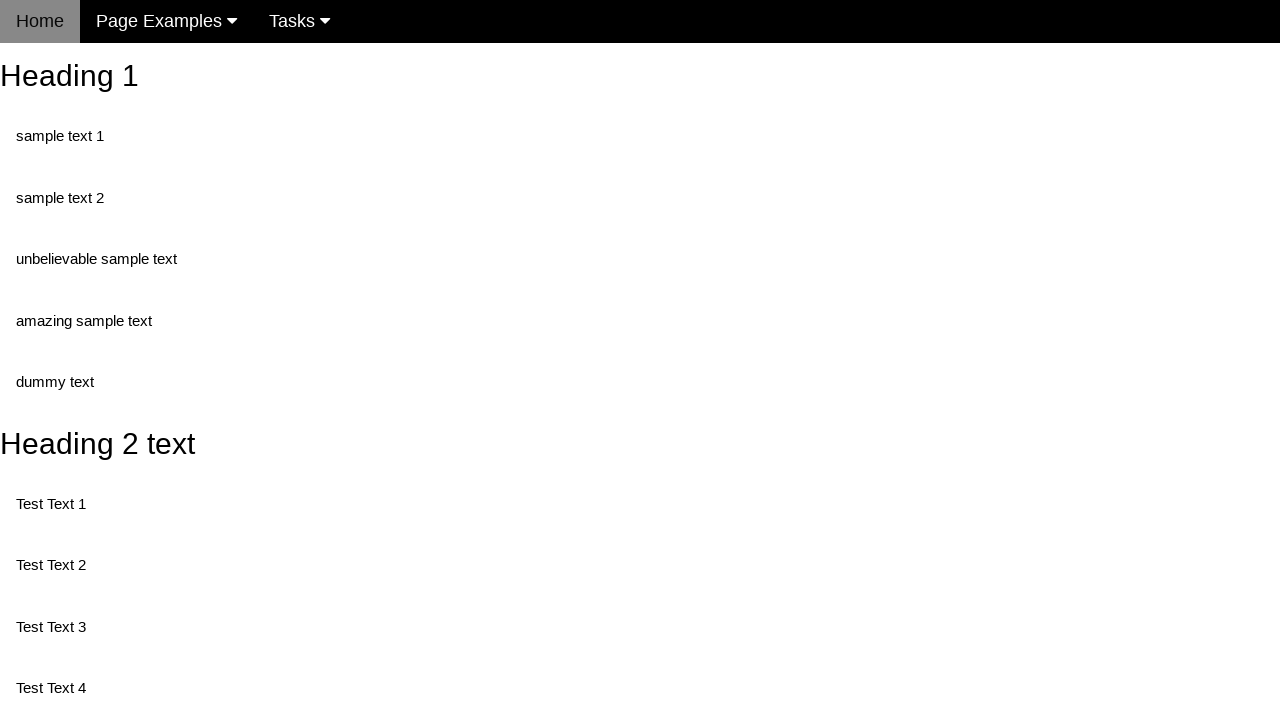

Retrieved text content from heading element by id '#heading_2'
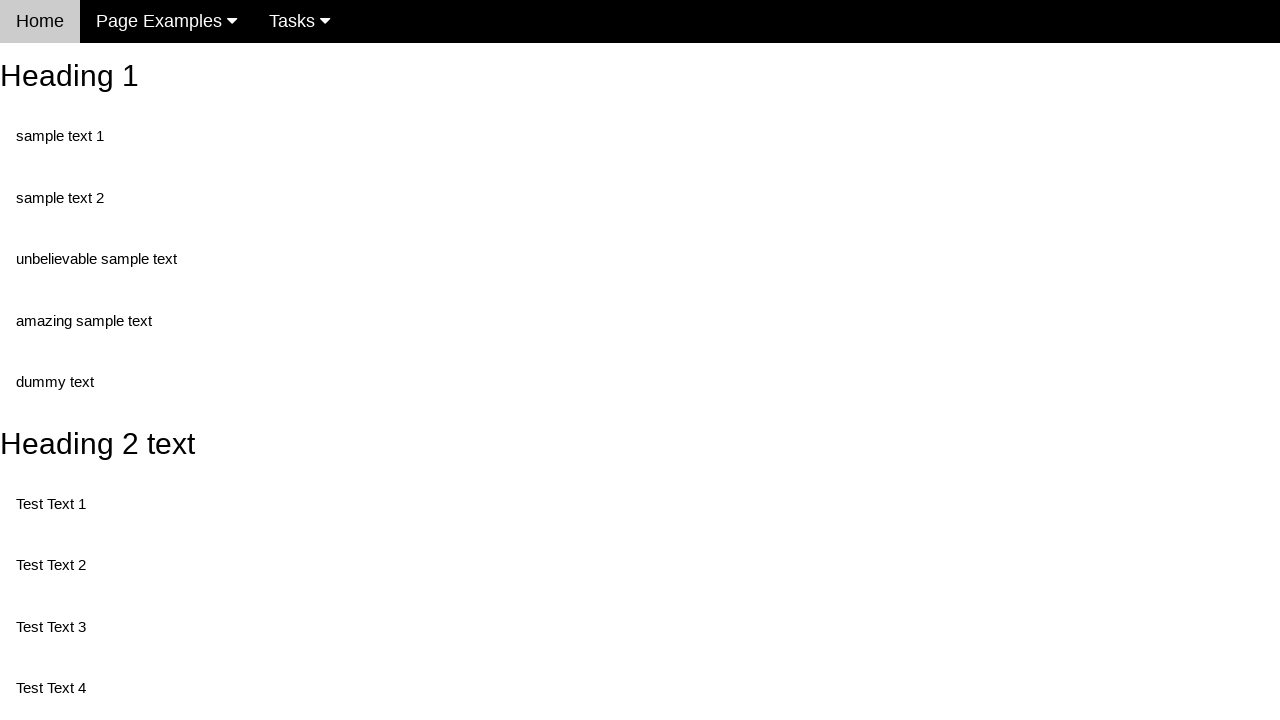

Retrieved value attribute from button by name 'randomButton1'
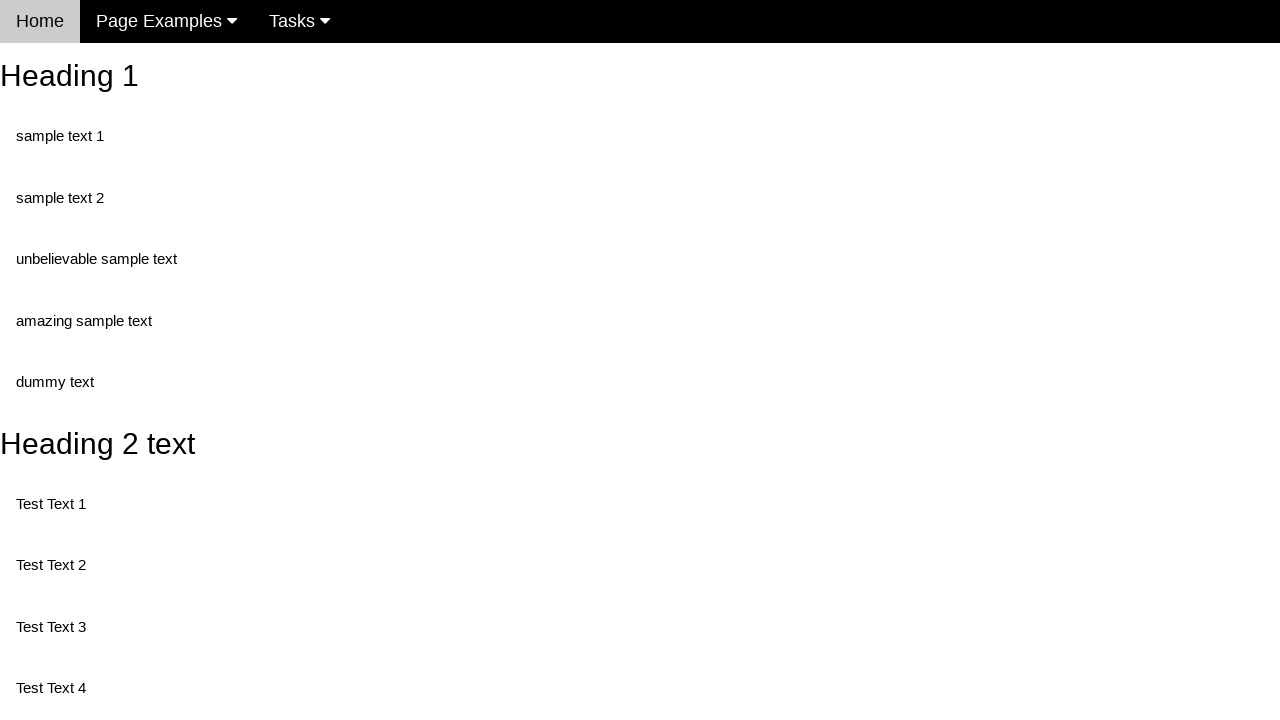

Retrieved id attribute from first h2 element by tag name
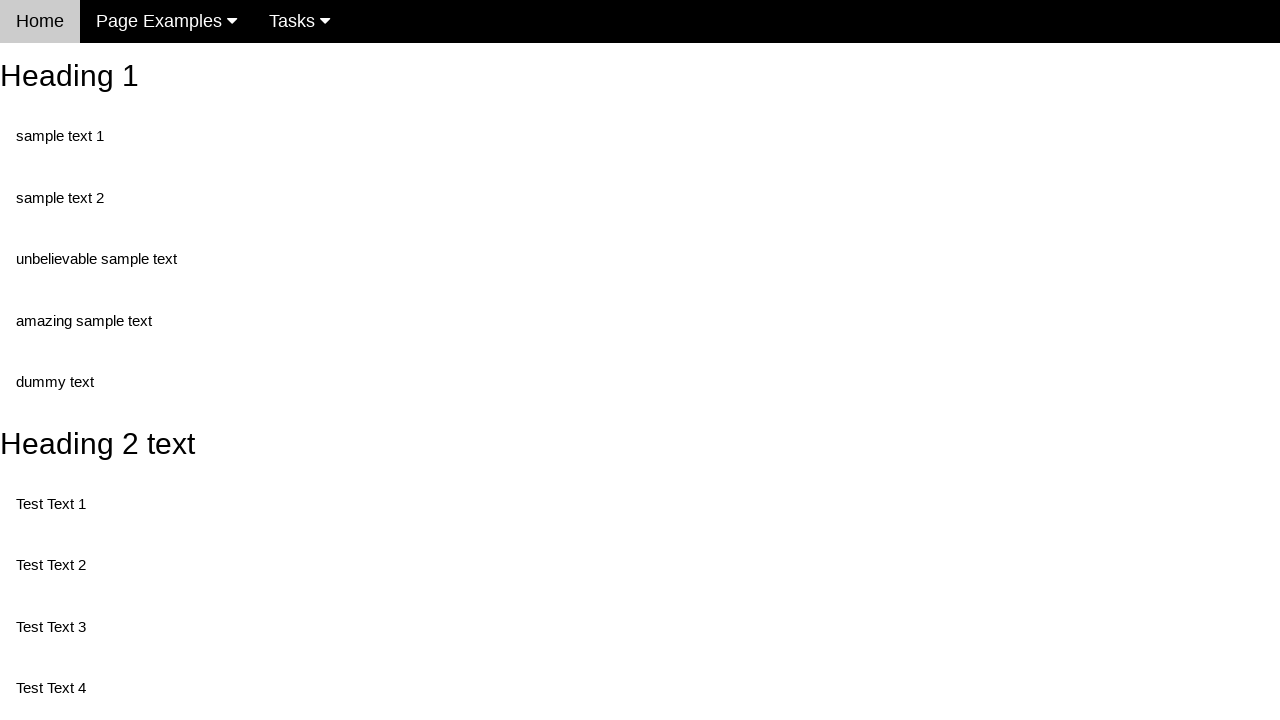

Retrieved text content from first element with class 'text'
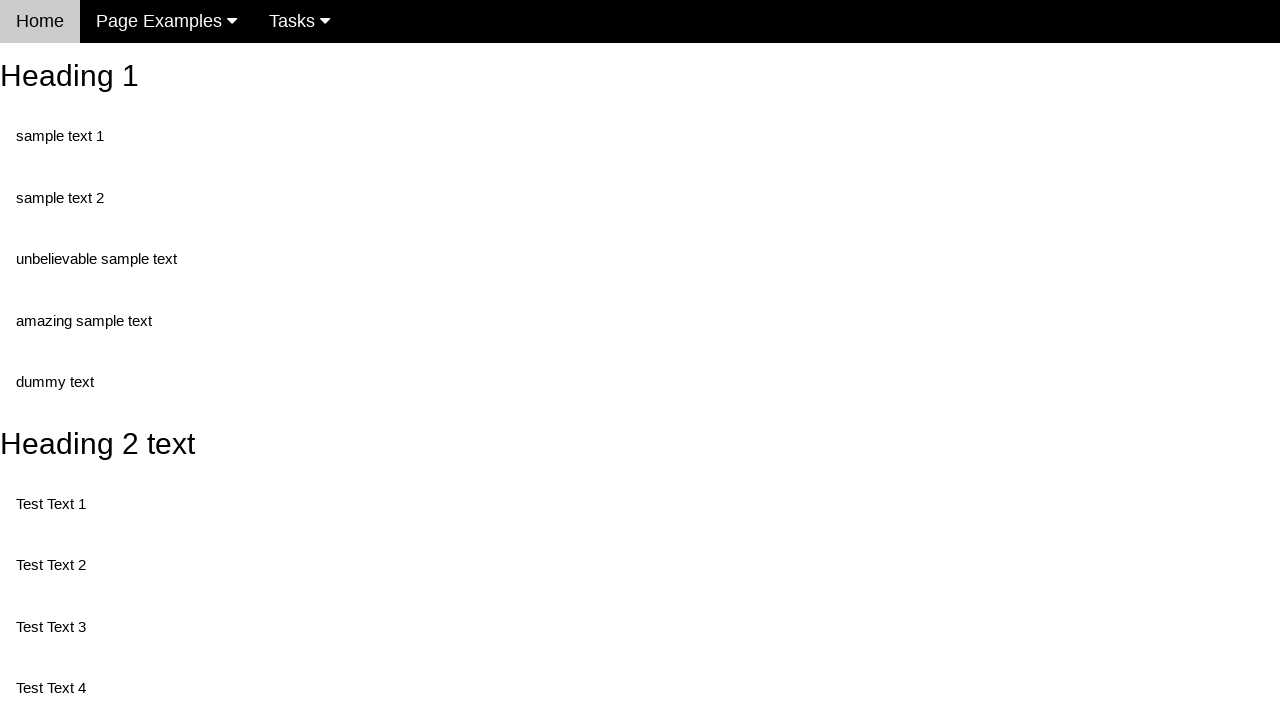

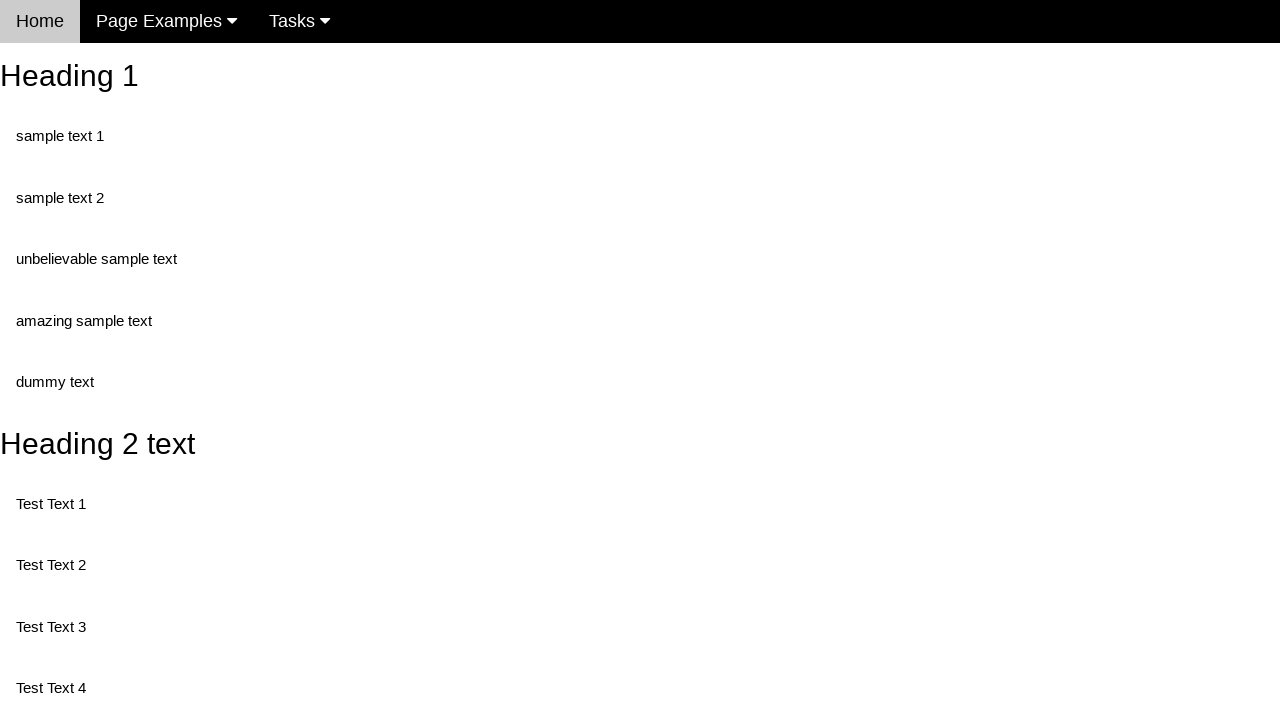